Tests popup interaction by hovering over a sign-in button to view tooltip, clicking it to open a popup, filling in credentials, and logging in to see a confirmation message

Starting URL: https://v1.training-support.net/selenium/popups

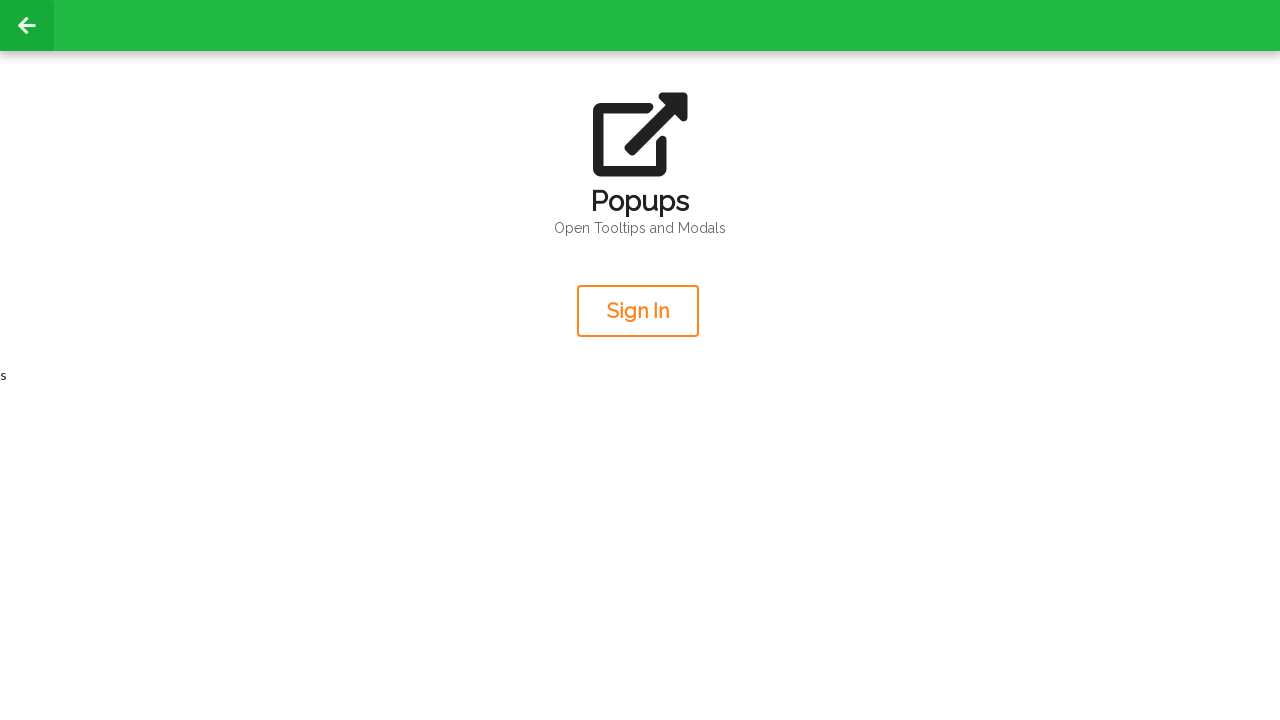

Hovered over sign-in button to reveal tooltip at (638, 311) on xpath=/html/body/div[2]/div/div/div[2]/div[2]/button
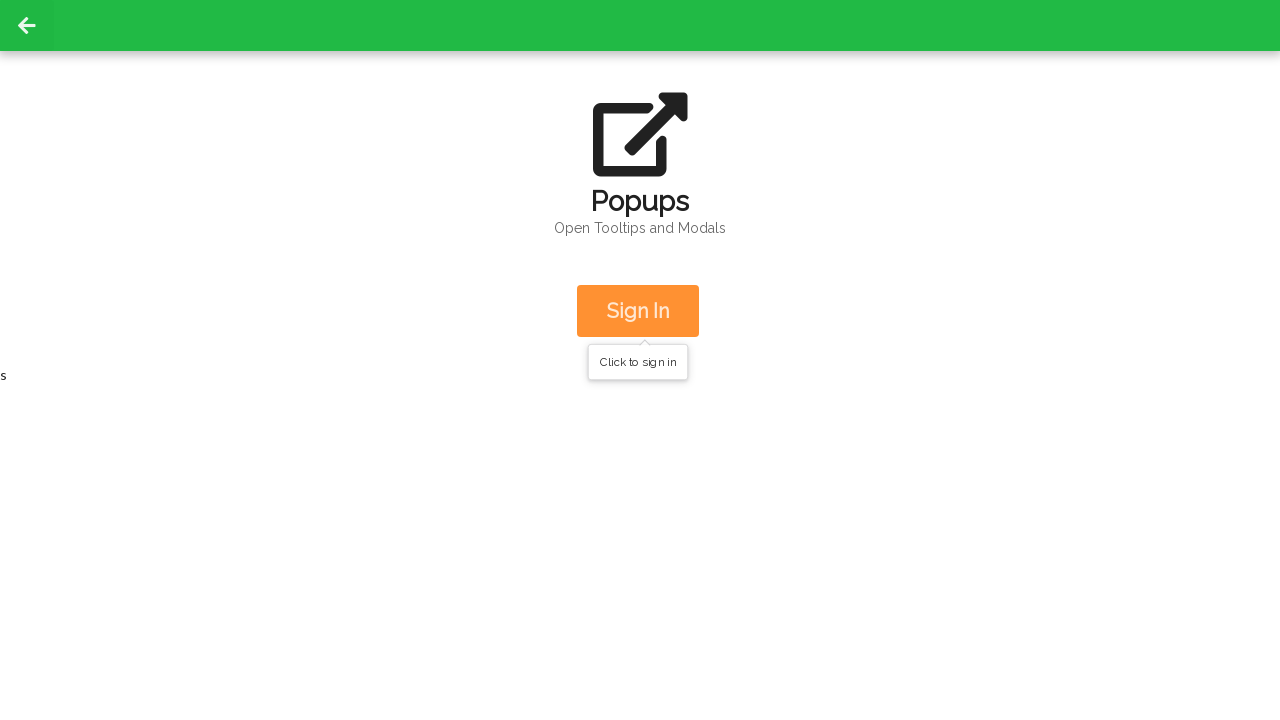

Retrieved tooltip message: Click to sign in
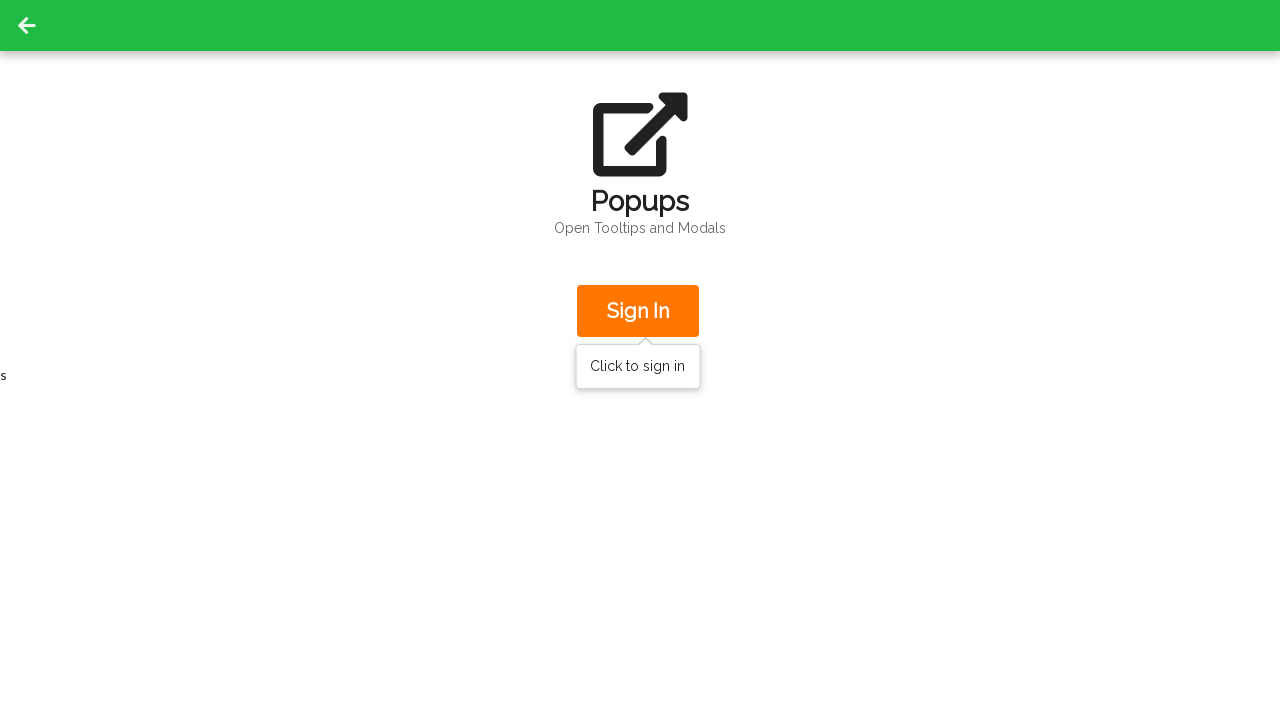

Clicked sign-in button to open popup at (638, 311) on xpath=/html/body/div[2]/div/div/div[2]/div[2]/button
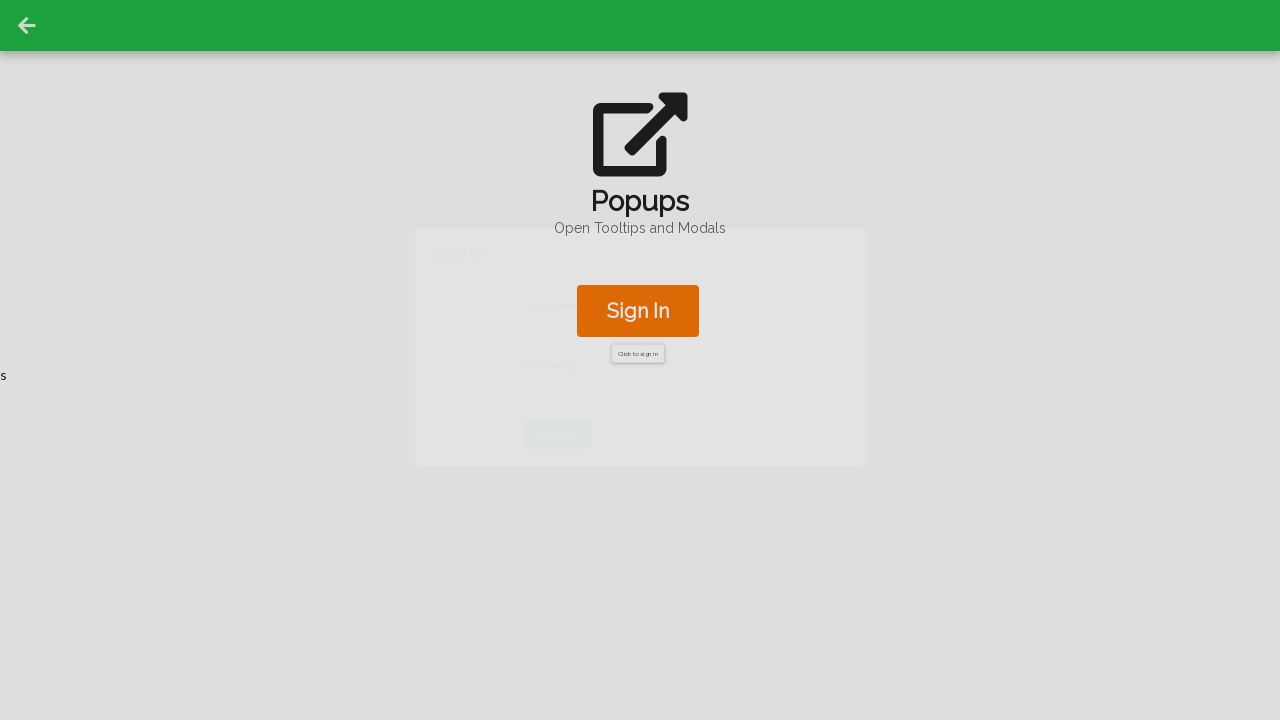

Filled username field with 'admin' on #username
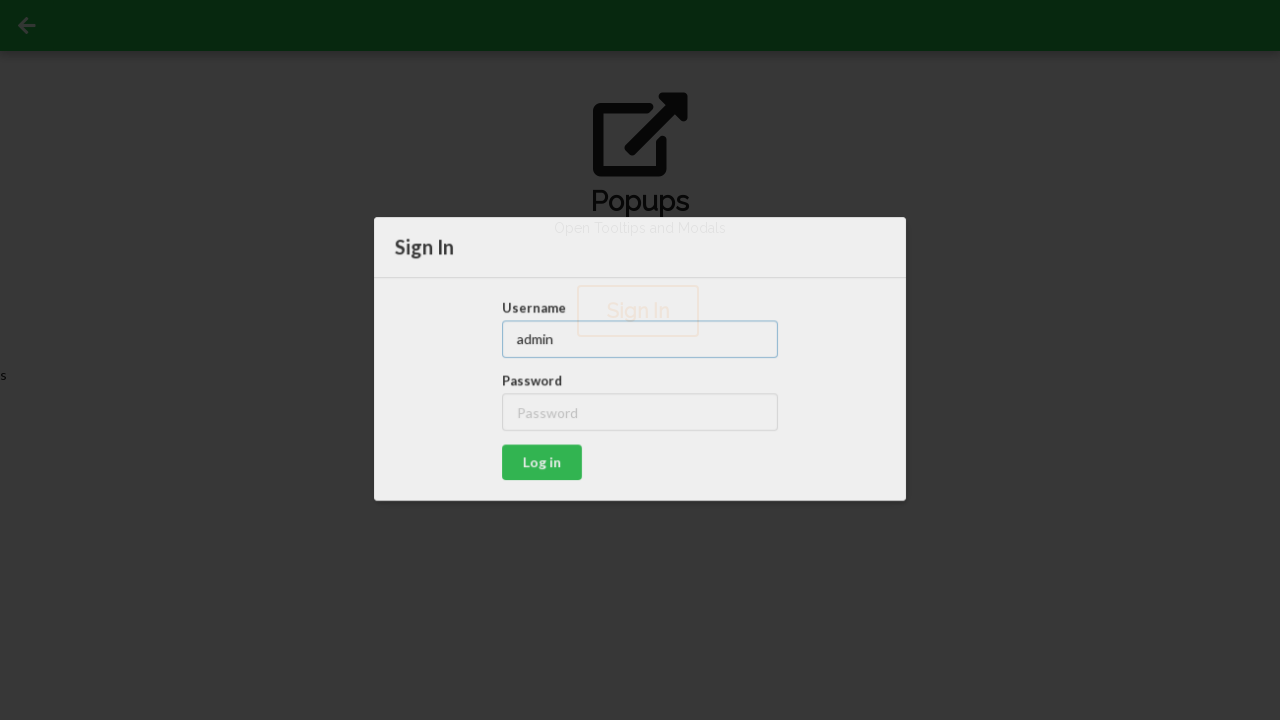

Filled password field with 'password' on #password
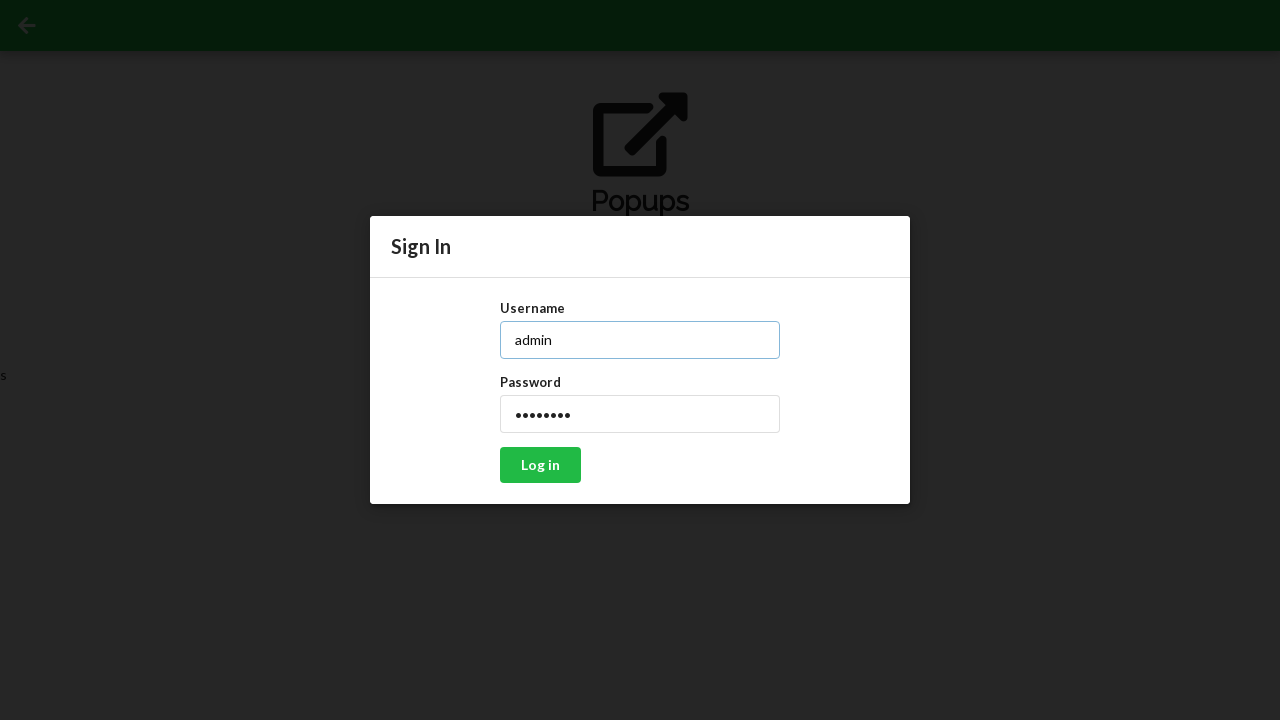

Clicked login button to submit credentials at (540, 465) on xpath=/html/body/div[4]/div/div[2]/div/div/button
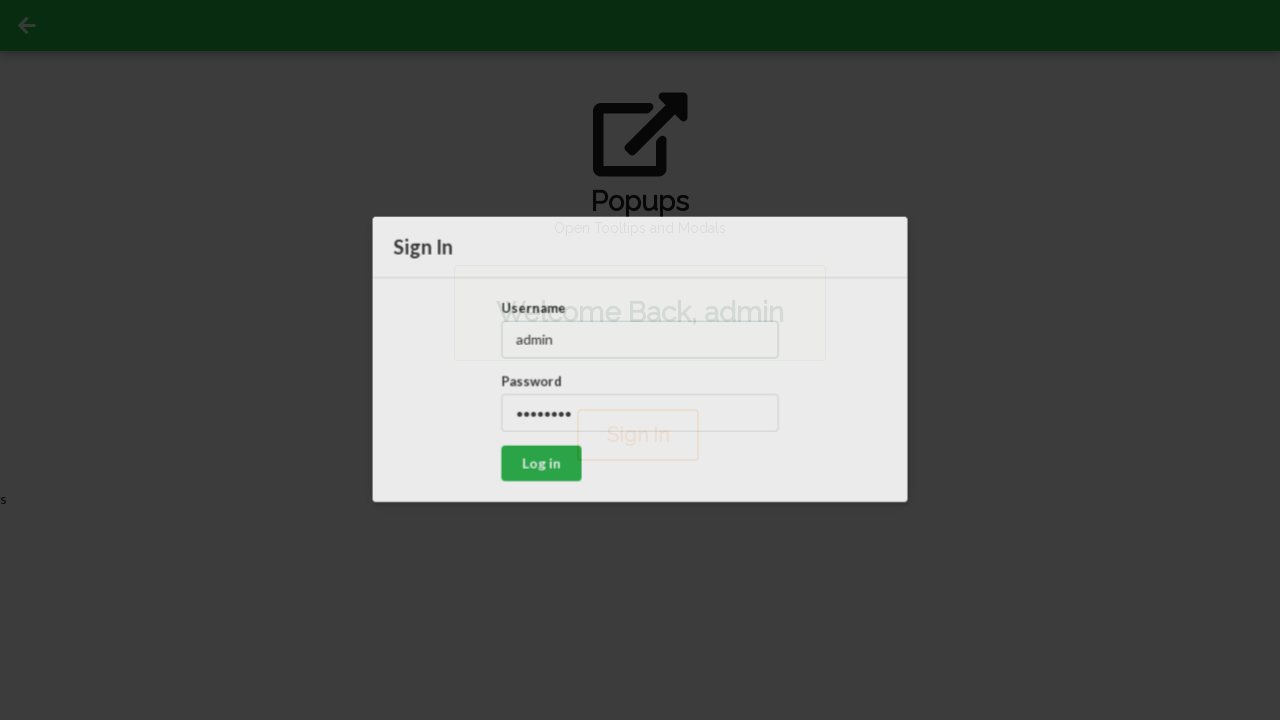

Confirmation message appeared after successful login
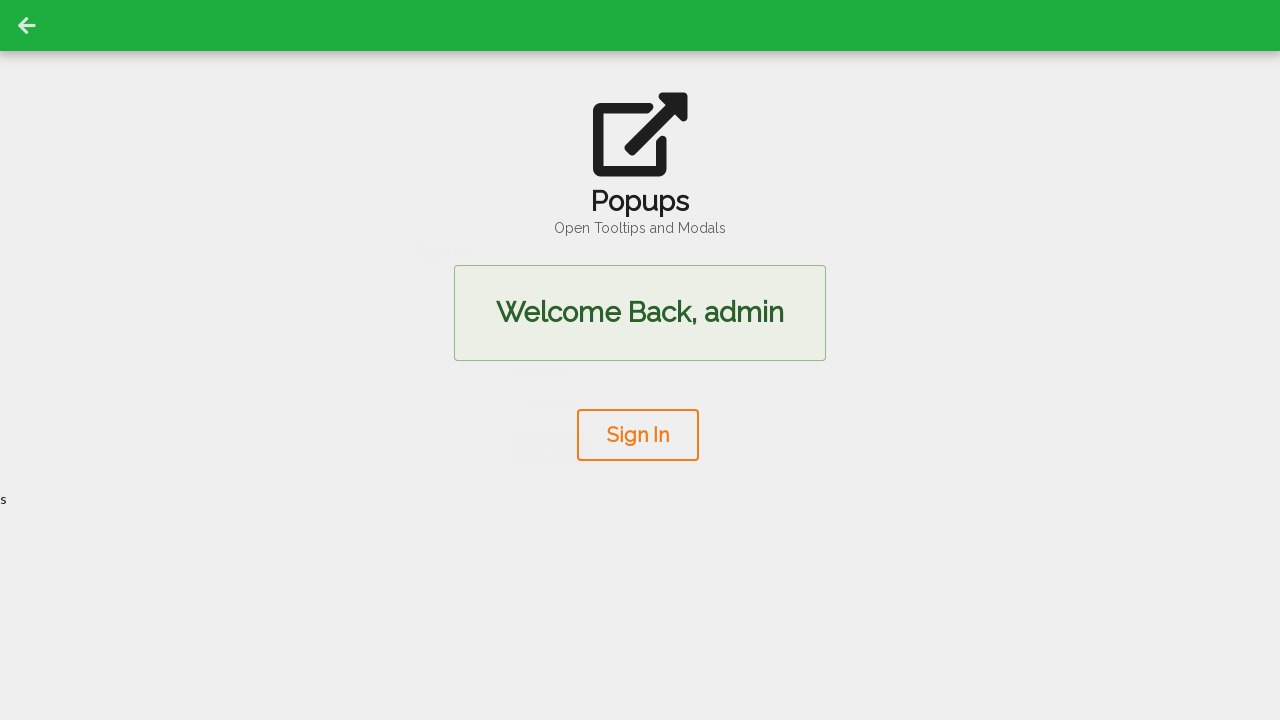

Verified confirmation message content: Welcome Back, admin
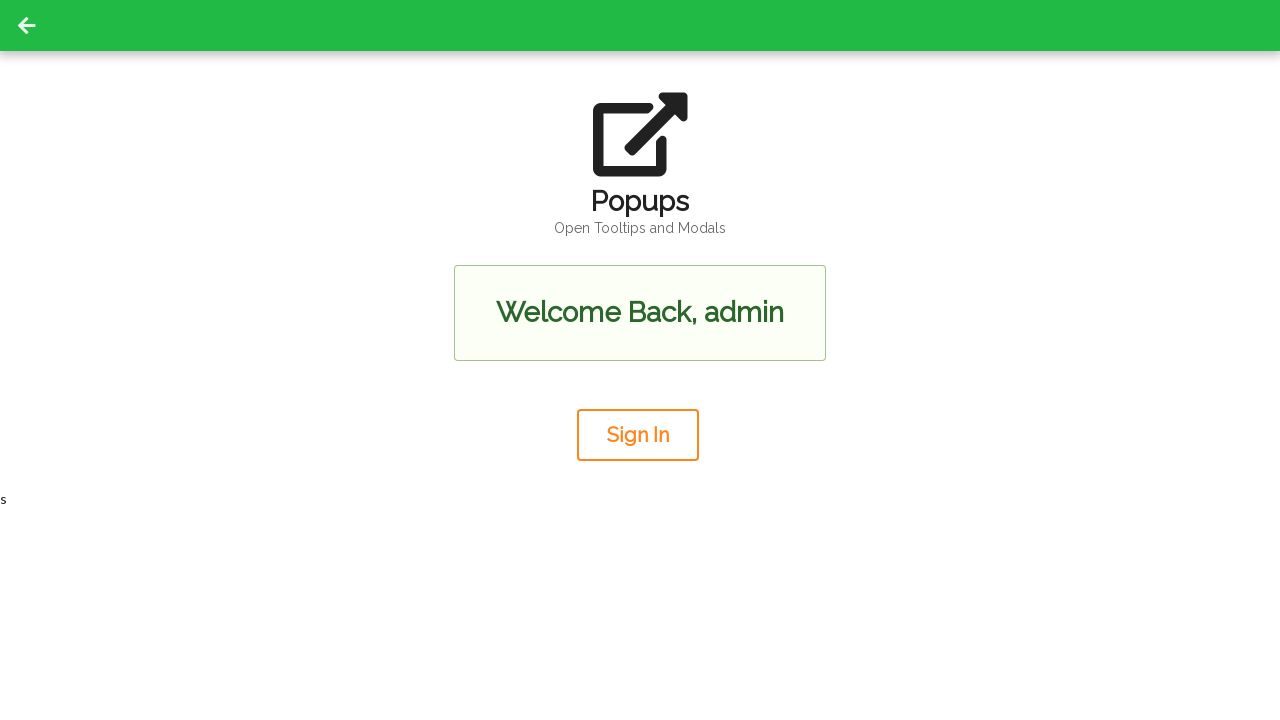

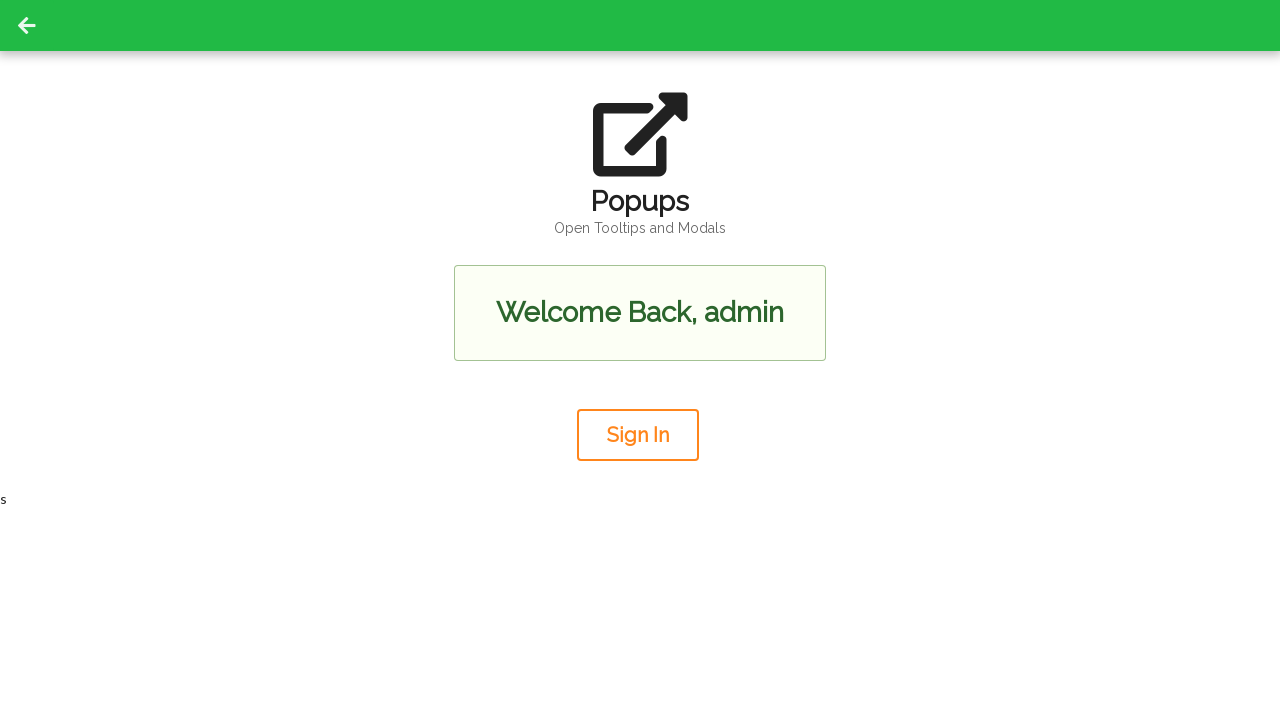